Tests adding a new person to the list by filling out name, surname, job, selecting gender and status, then verifying the person appears in the list

Starting URL: https://kristinek.github.io/site/tasks/list_of_people

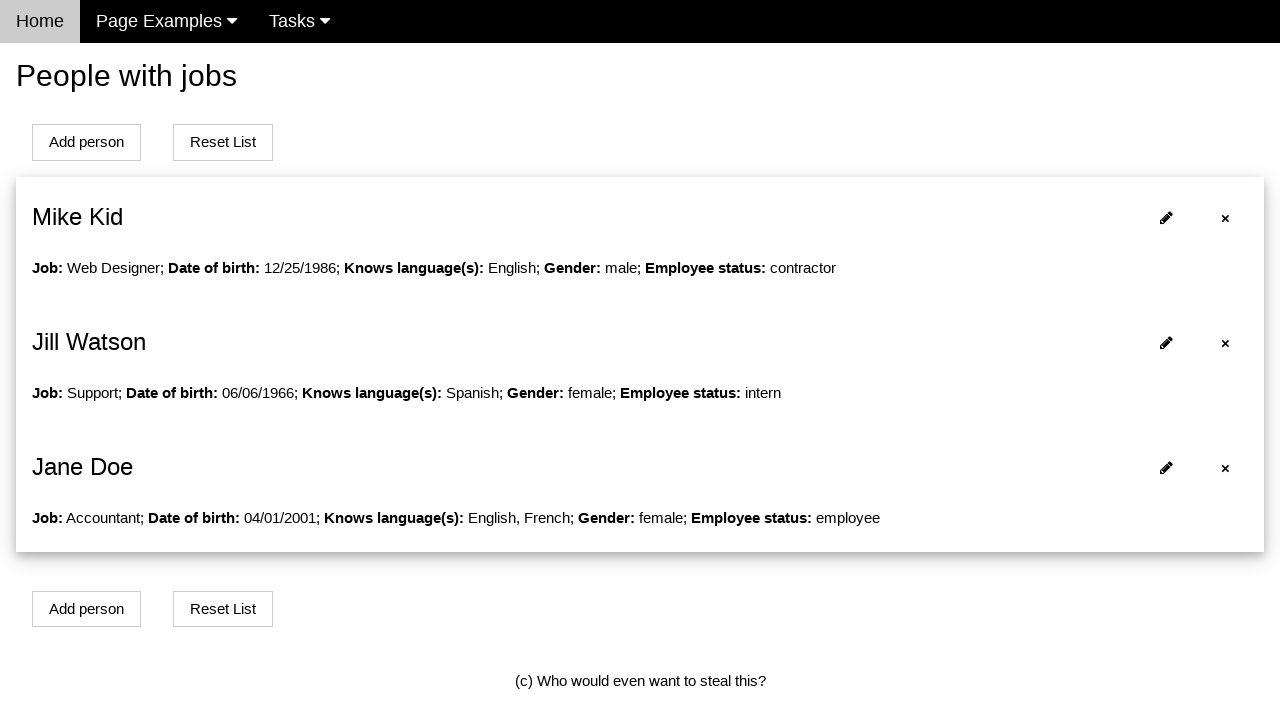

Clicked add person button at (86, 142) on xpath=//*[@class='w3-btn w3-white w3-border w3-left w3-margin'][1]
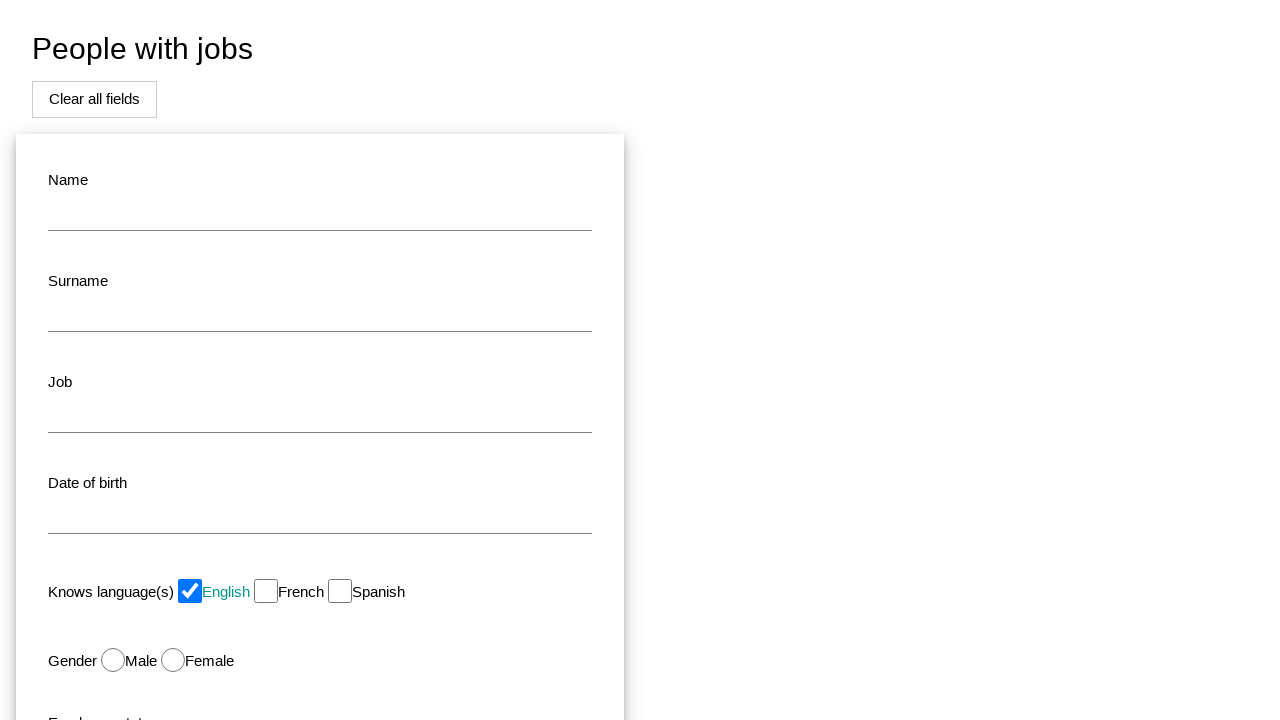

Filled in name field with 'John' on #name
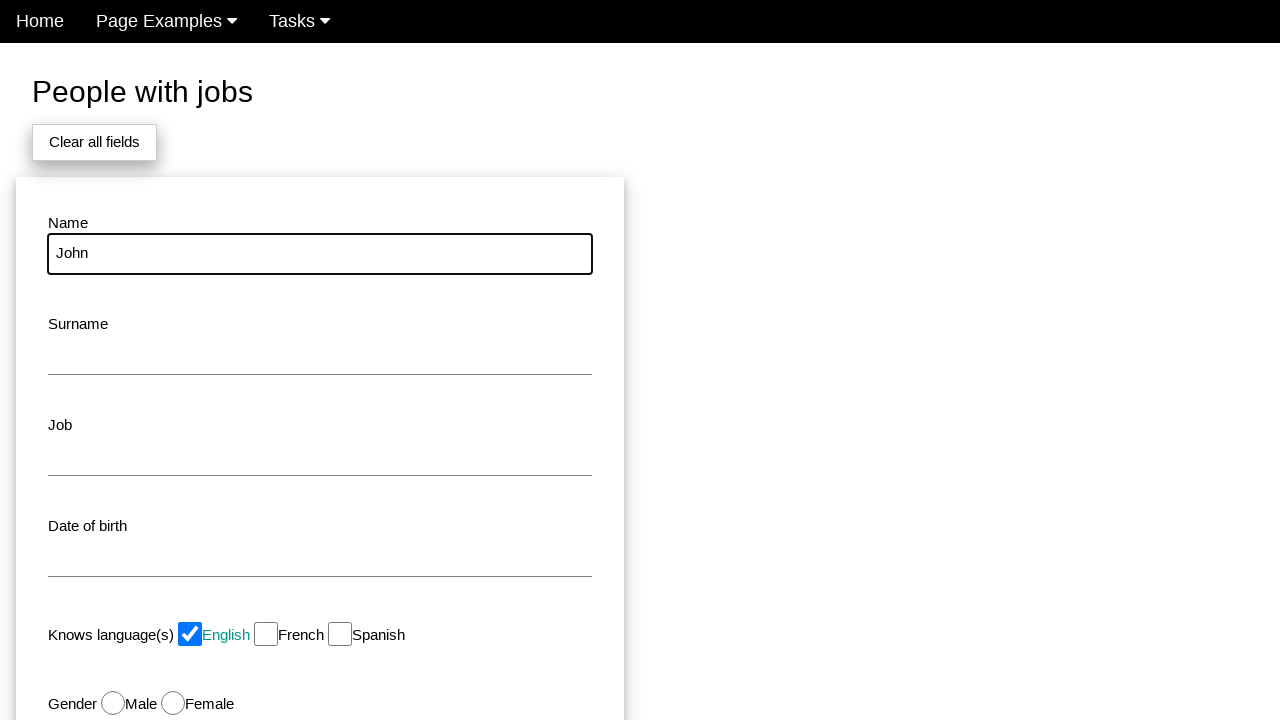

Filled in surname field with 'Smith' on #surname
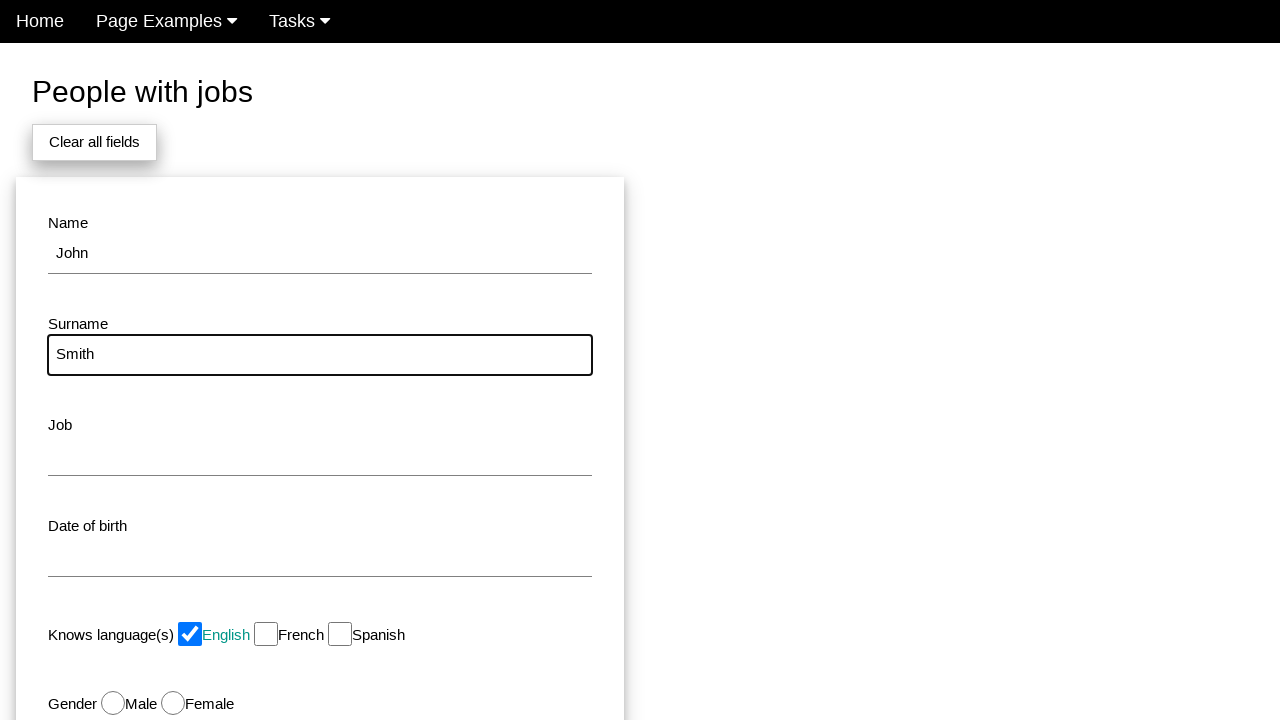

Filled in job field with 'Developer' on #job
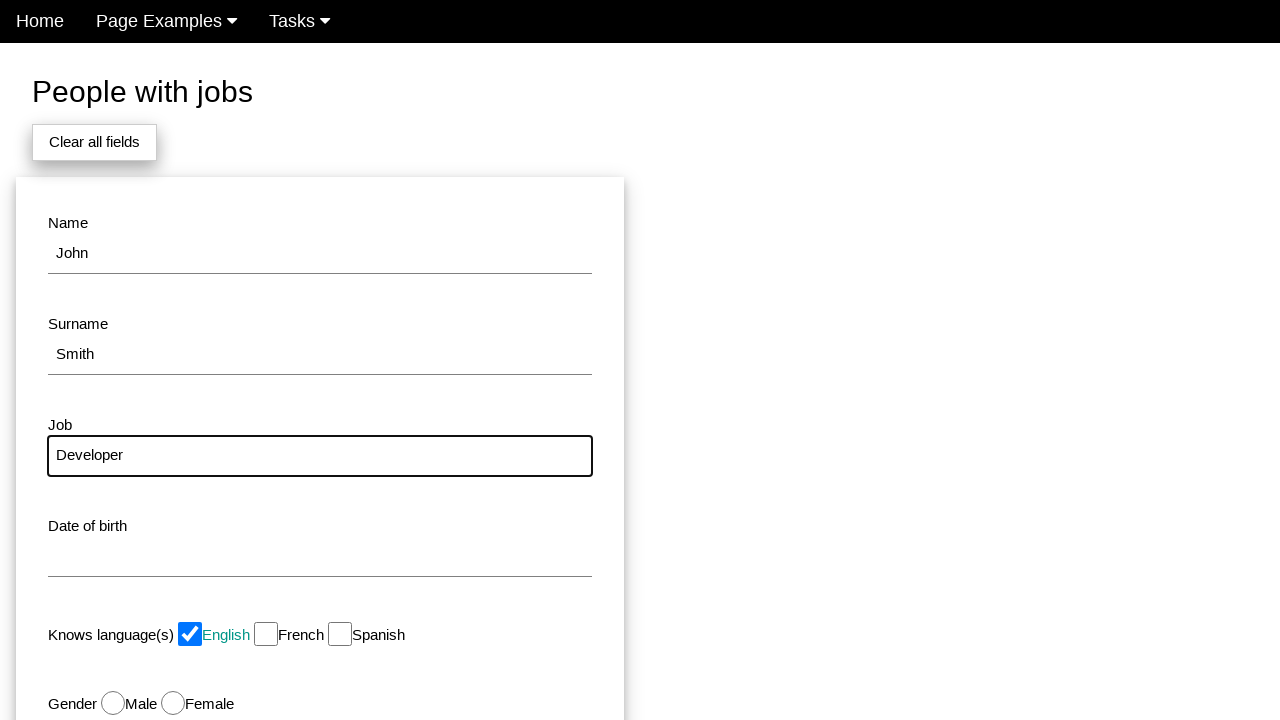

Selected female gender option at (173, 703) on #female
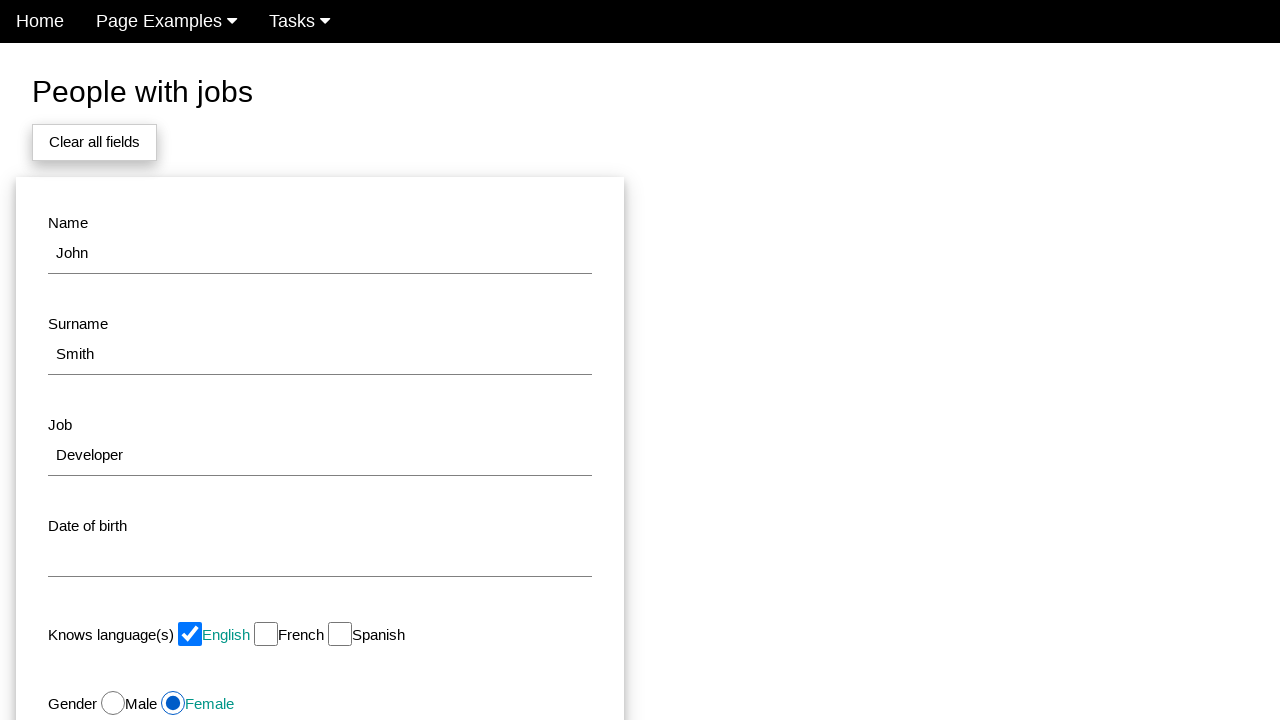

Selected 'Contractor' from status dropdown on #status
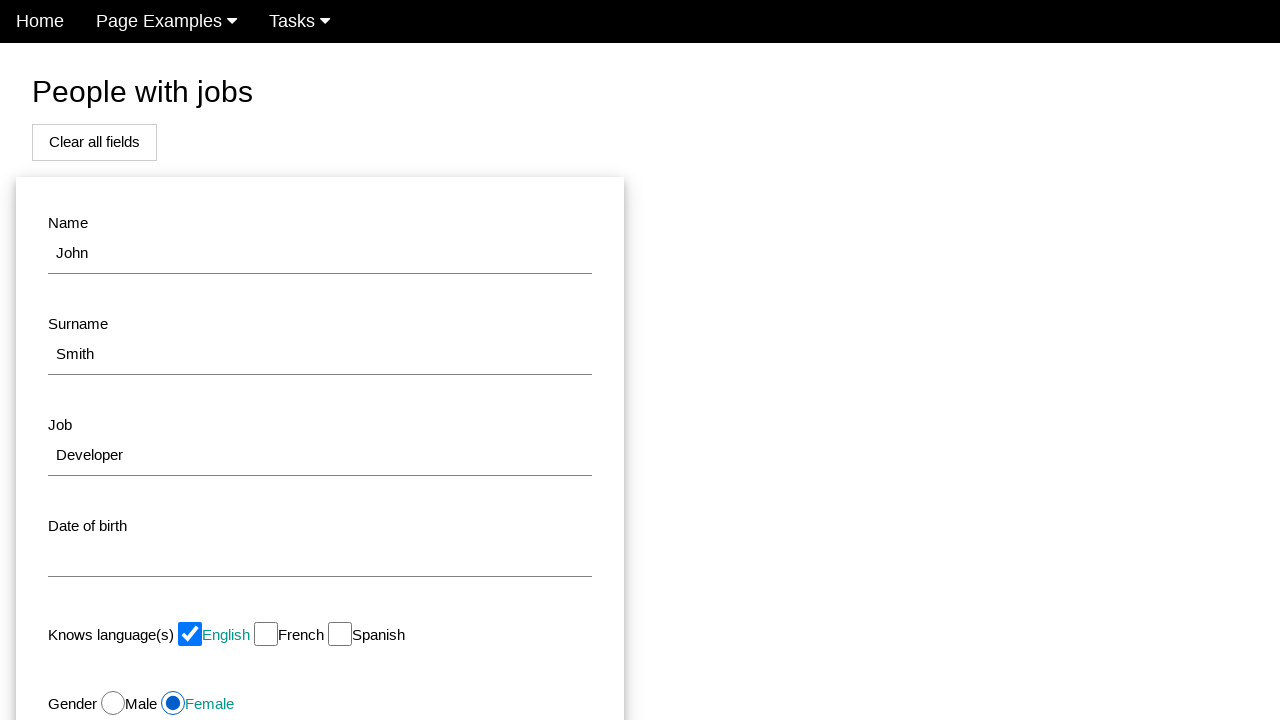

Clicked add button to submit form at (178, 510) on xpath=//*[@id='modal_button'][1]
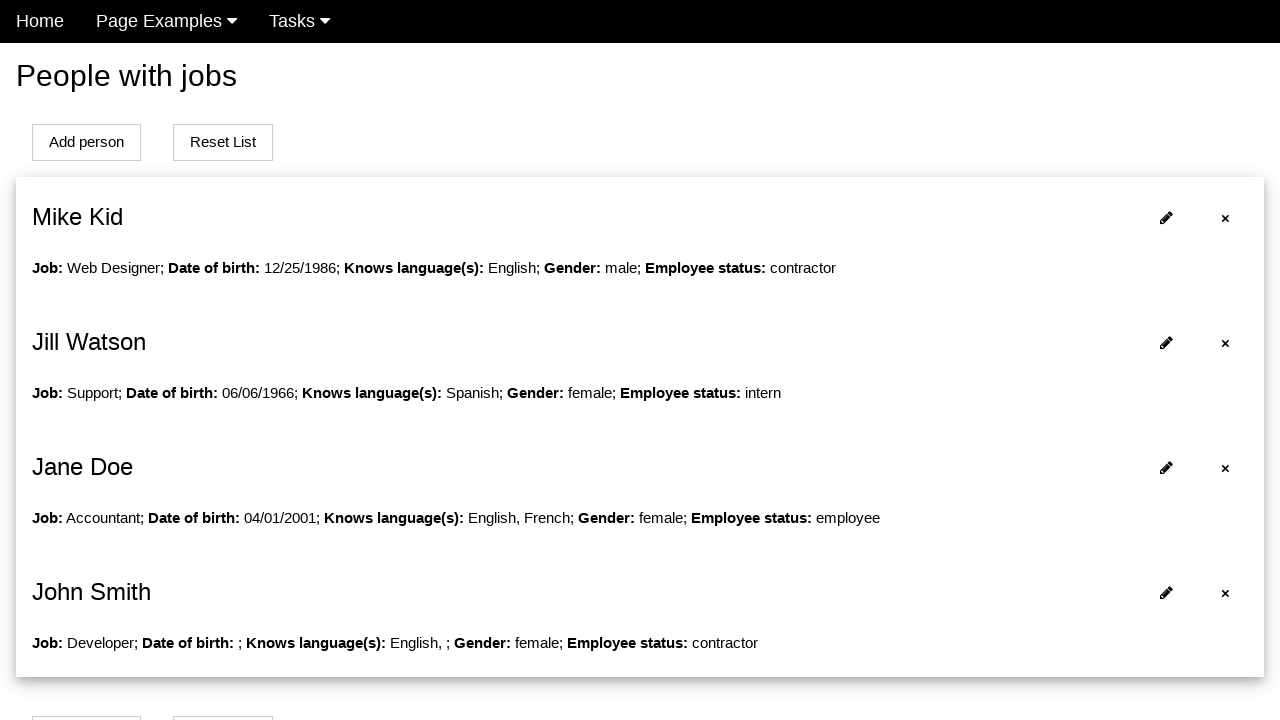

Waited for new person element to appear in list
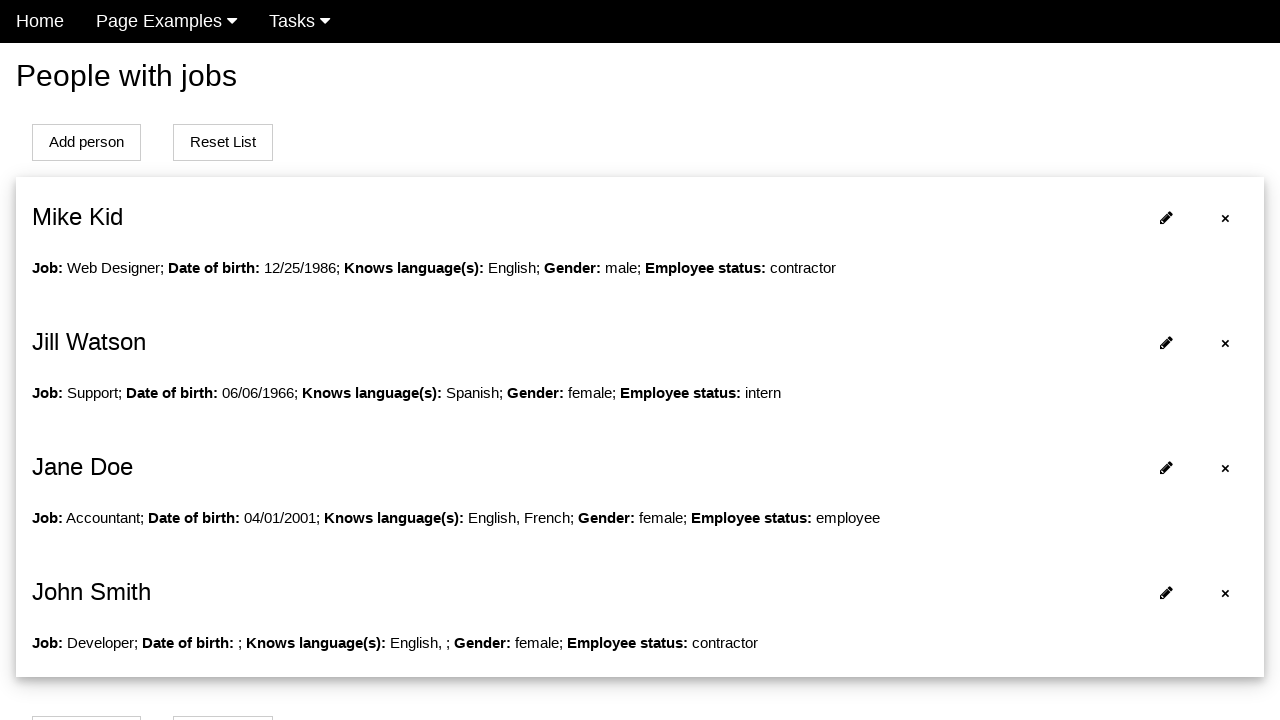

Verified new person (John Smith) is visible in the list
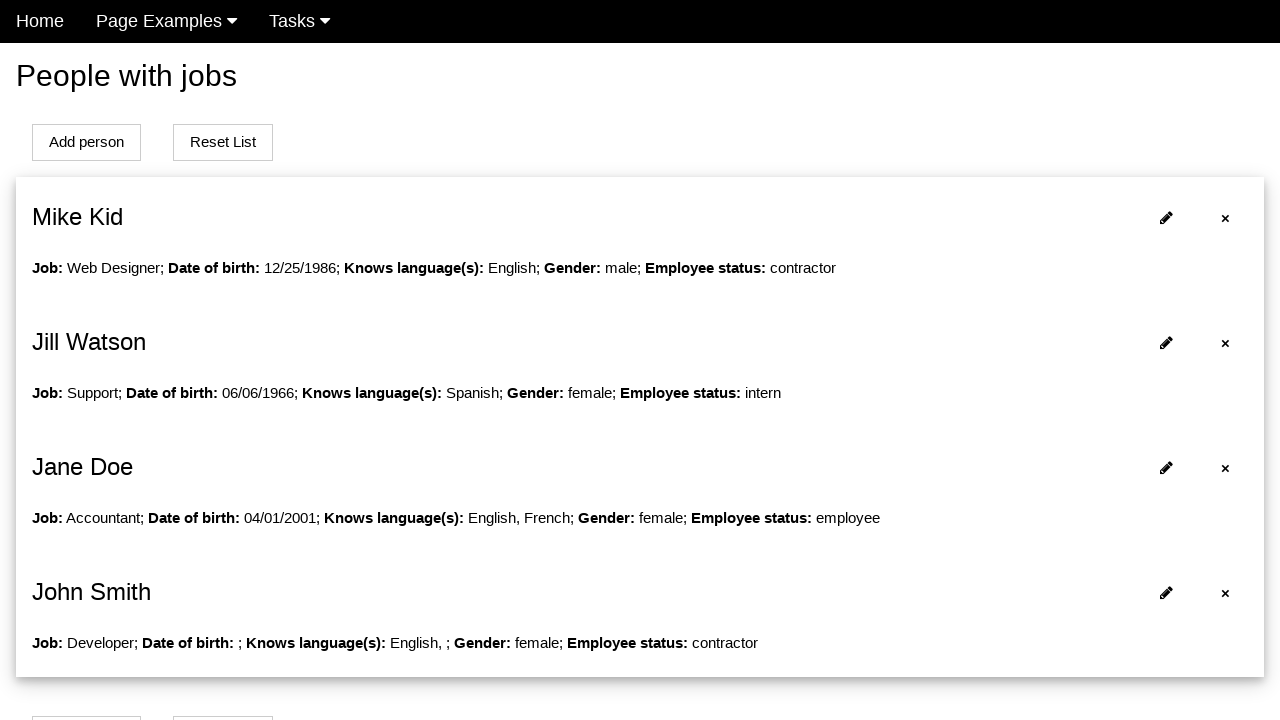

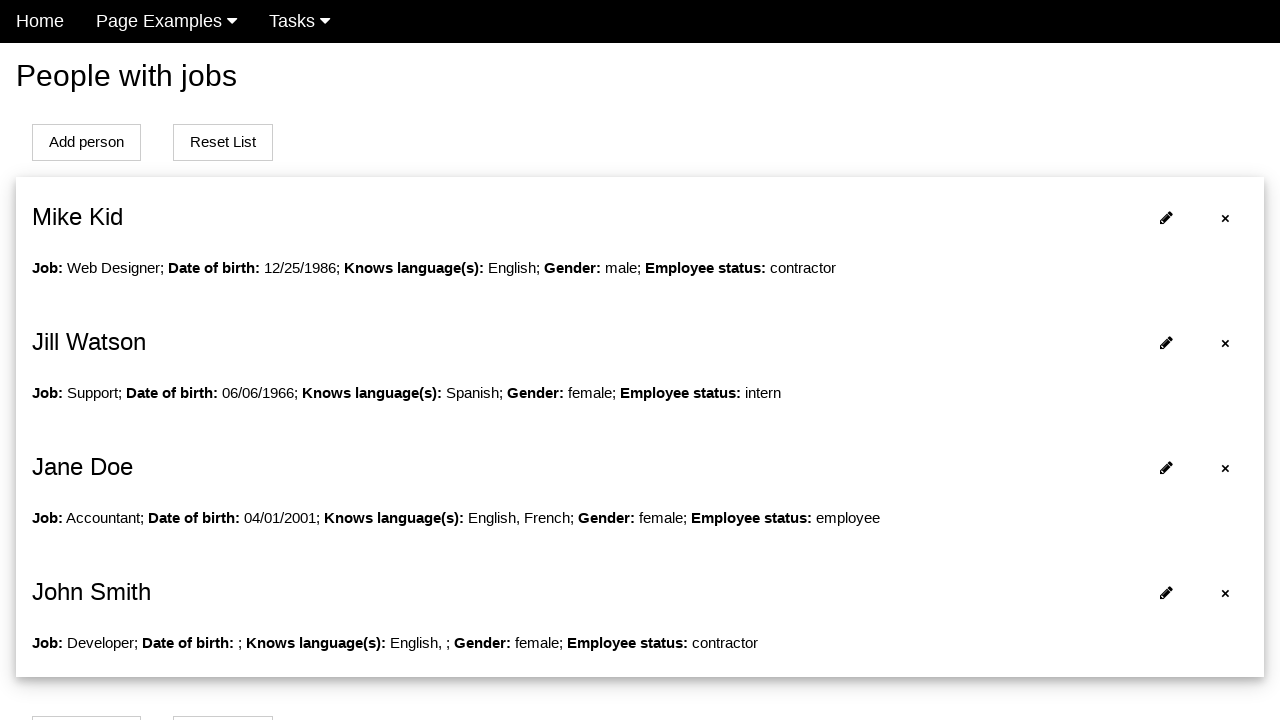